Tests the checkout flow by filling in the order form with customer details and completing the purchase

Starting URL: https://www.demoblaze.com/cart.html

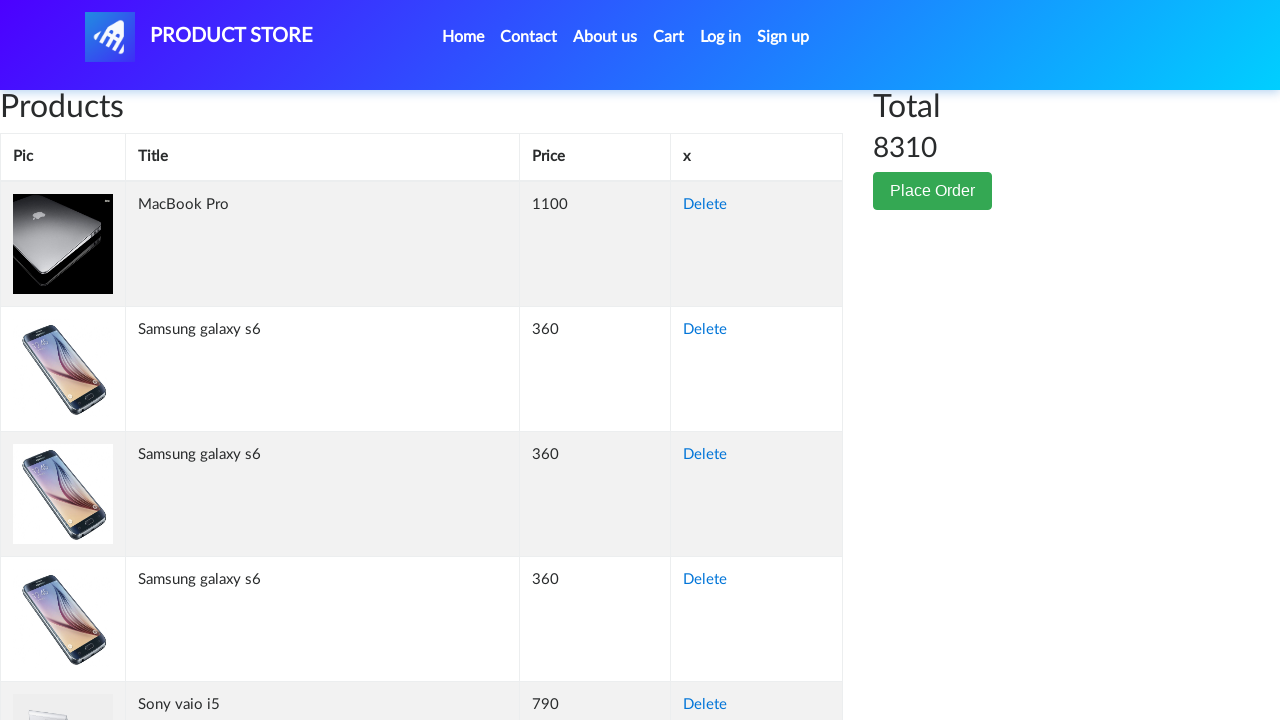

Clicked Place Order button at (933, 191) on button.btn.btn-success
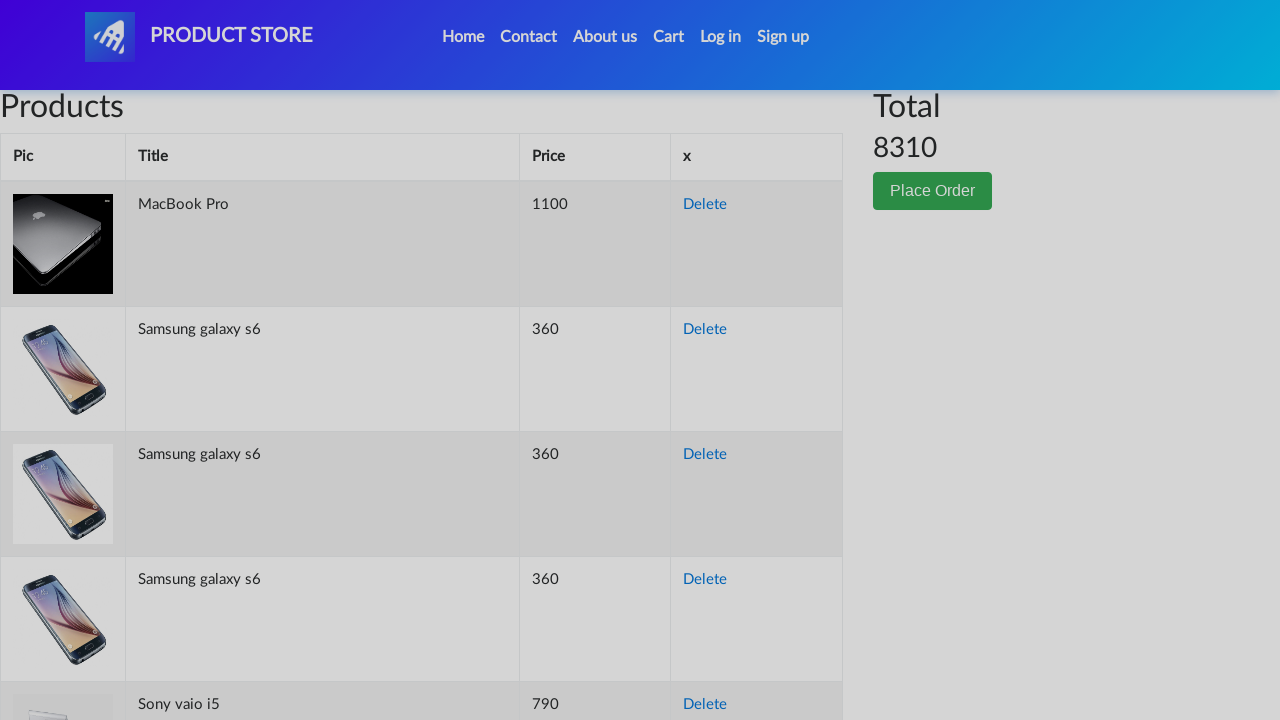

Order modal appeared
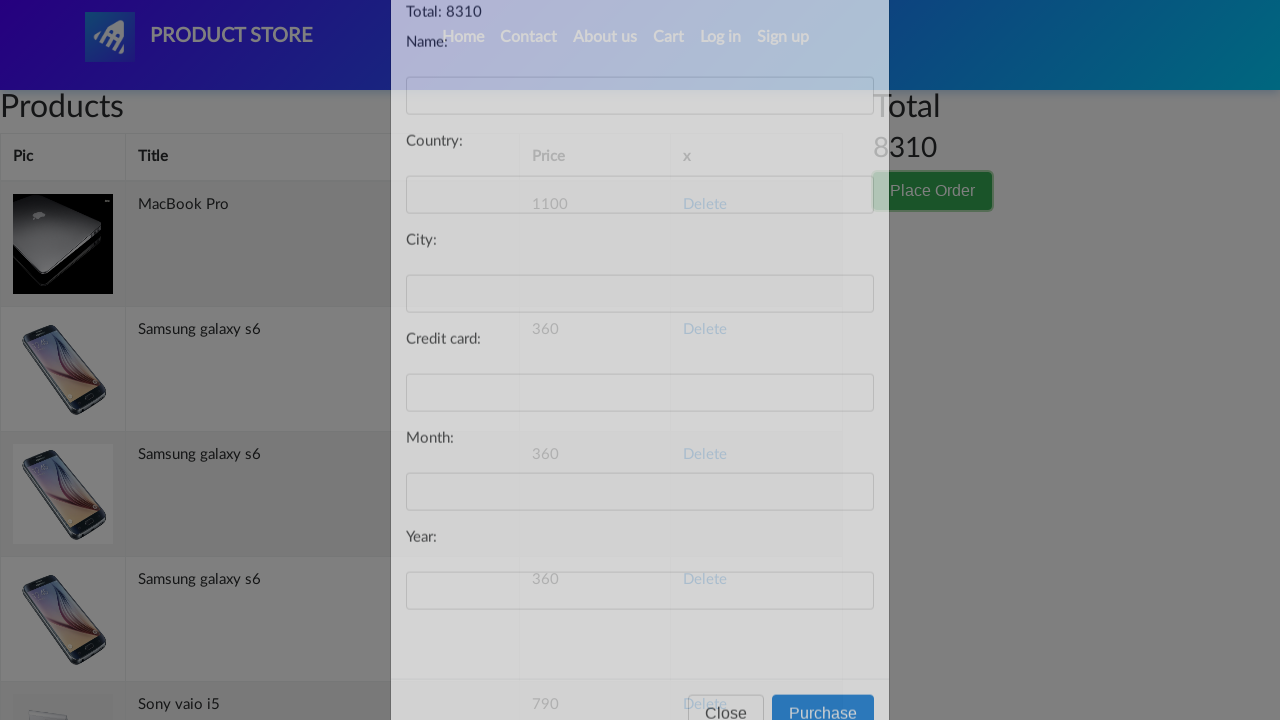

Filled in customer name: John Smith on #name
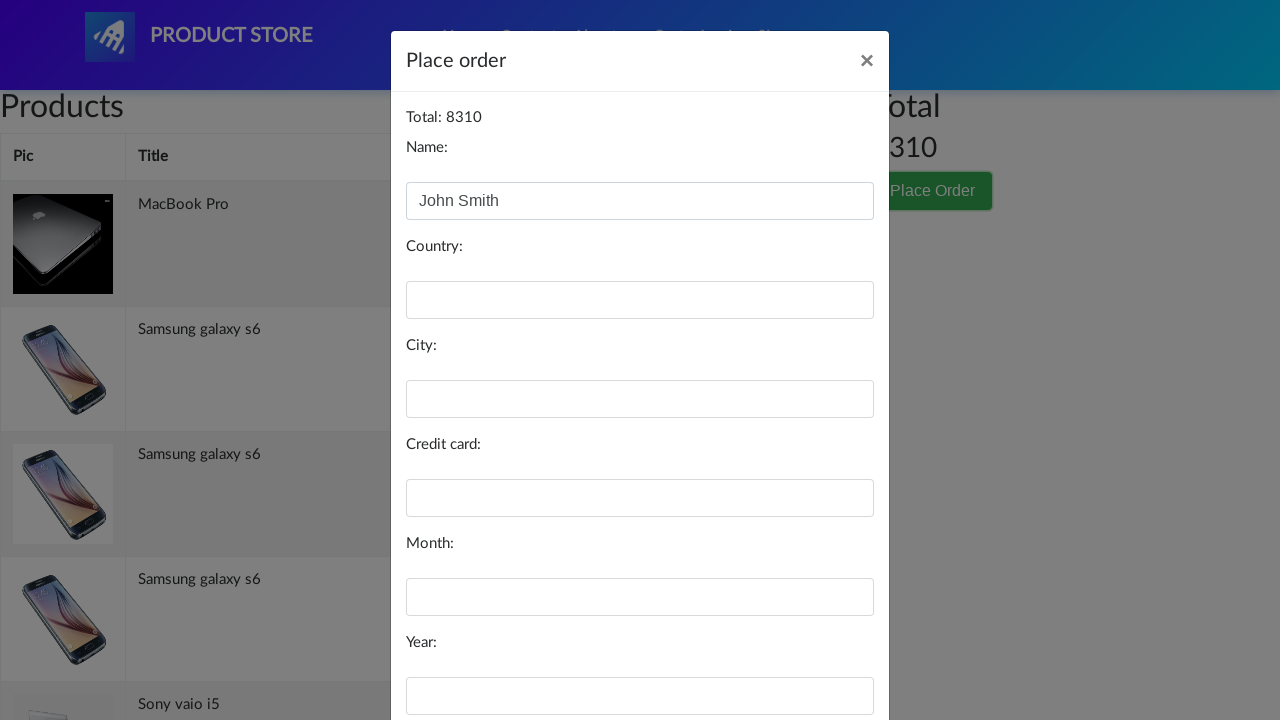

Filled in country: United States on #country
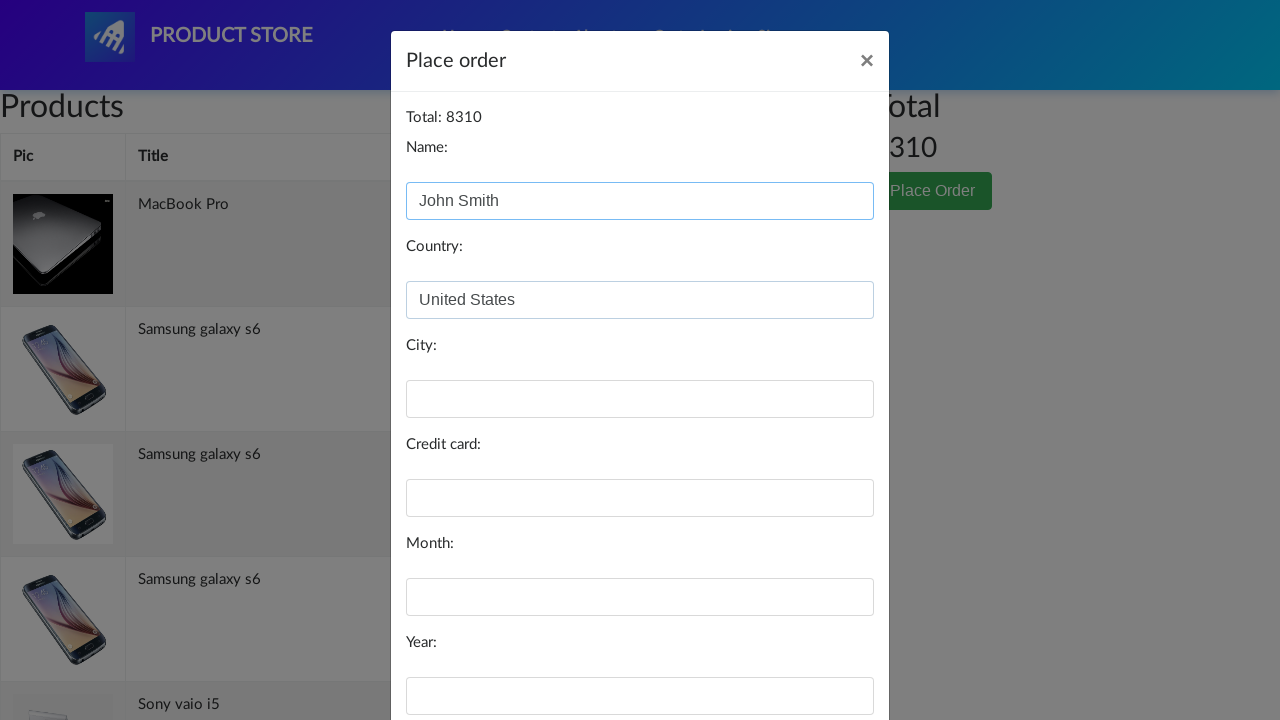

Filled in city: New York on #city
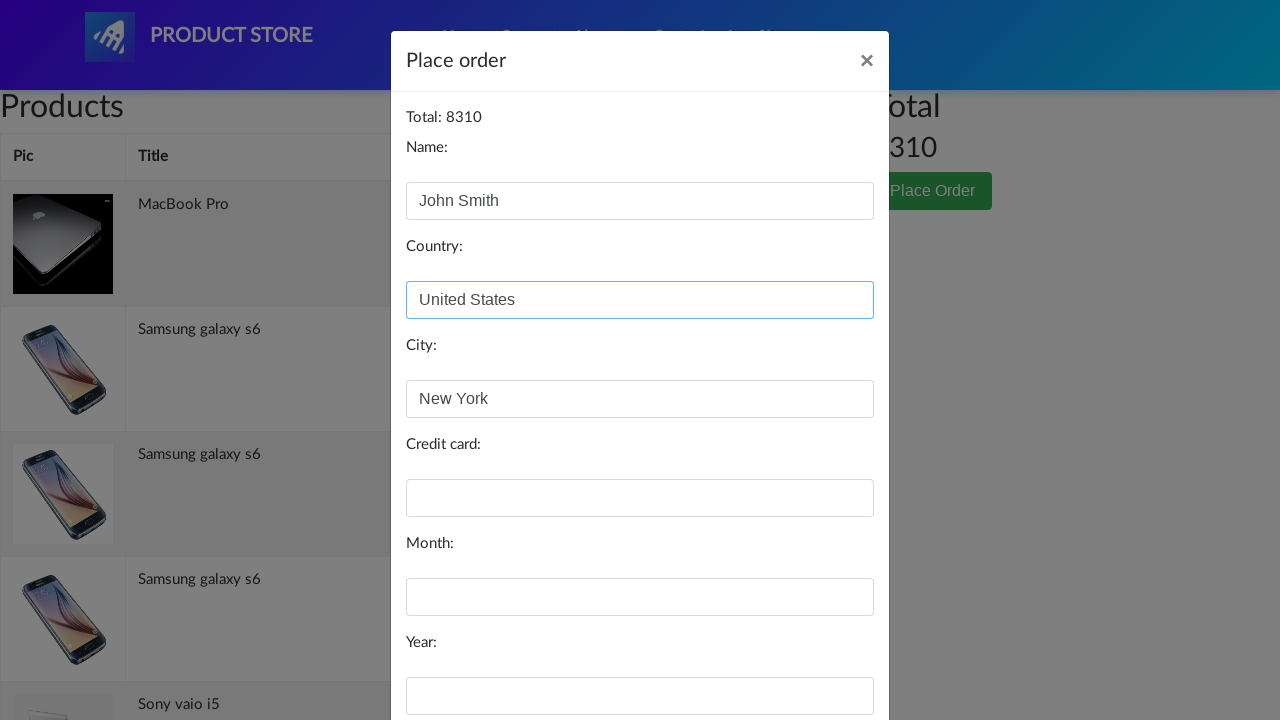

Filled in credit card number on #card
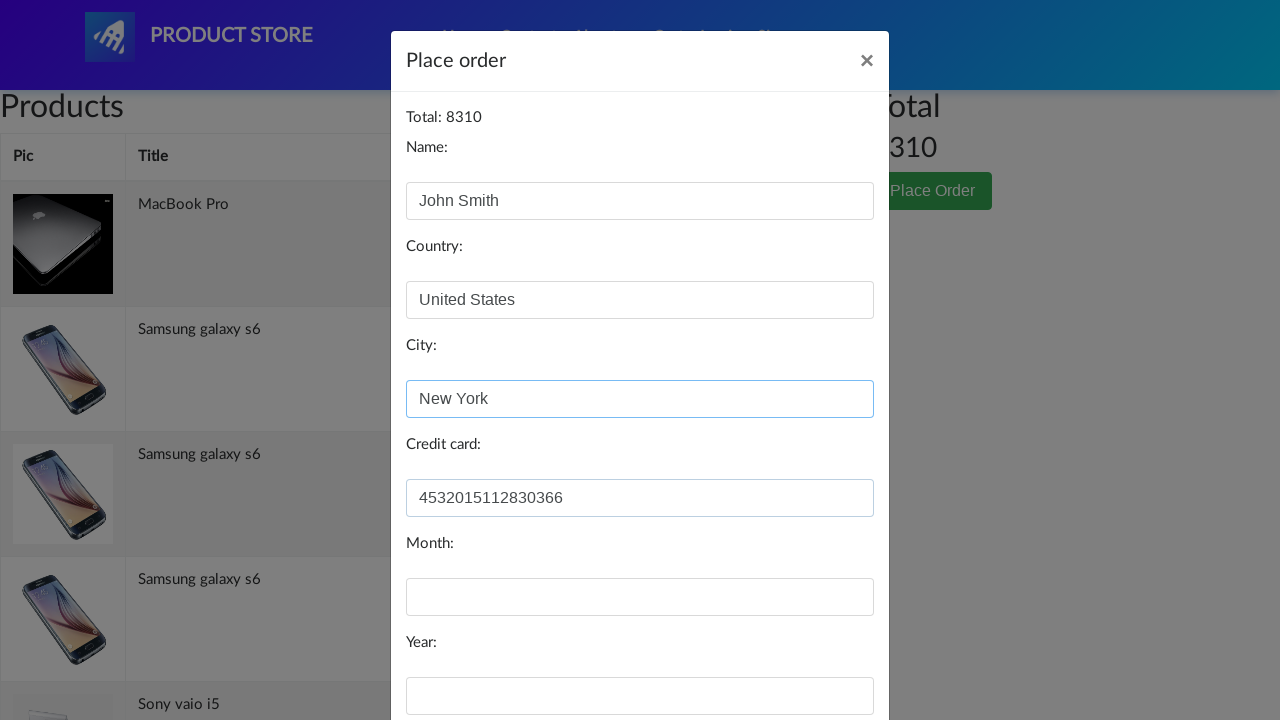

Filled in expiration month: December on #month
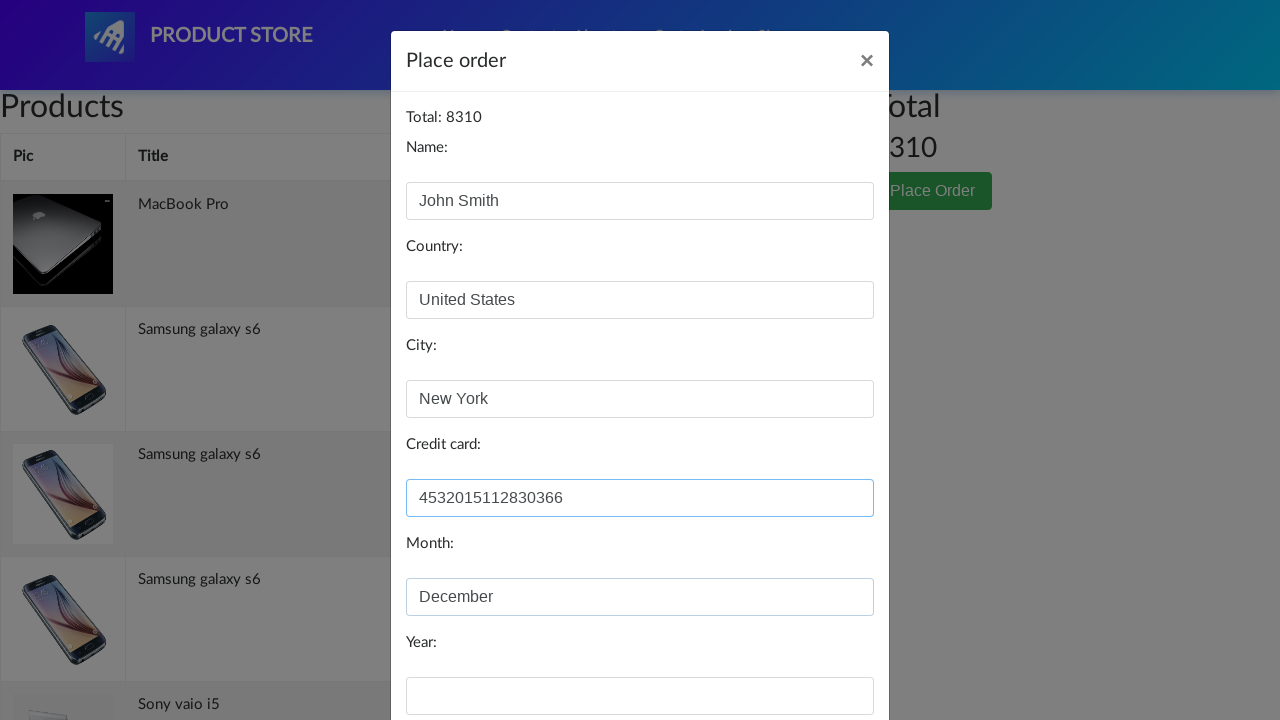

Filled in expiration year: 2025 on #year
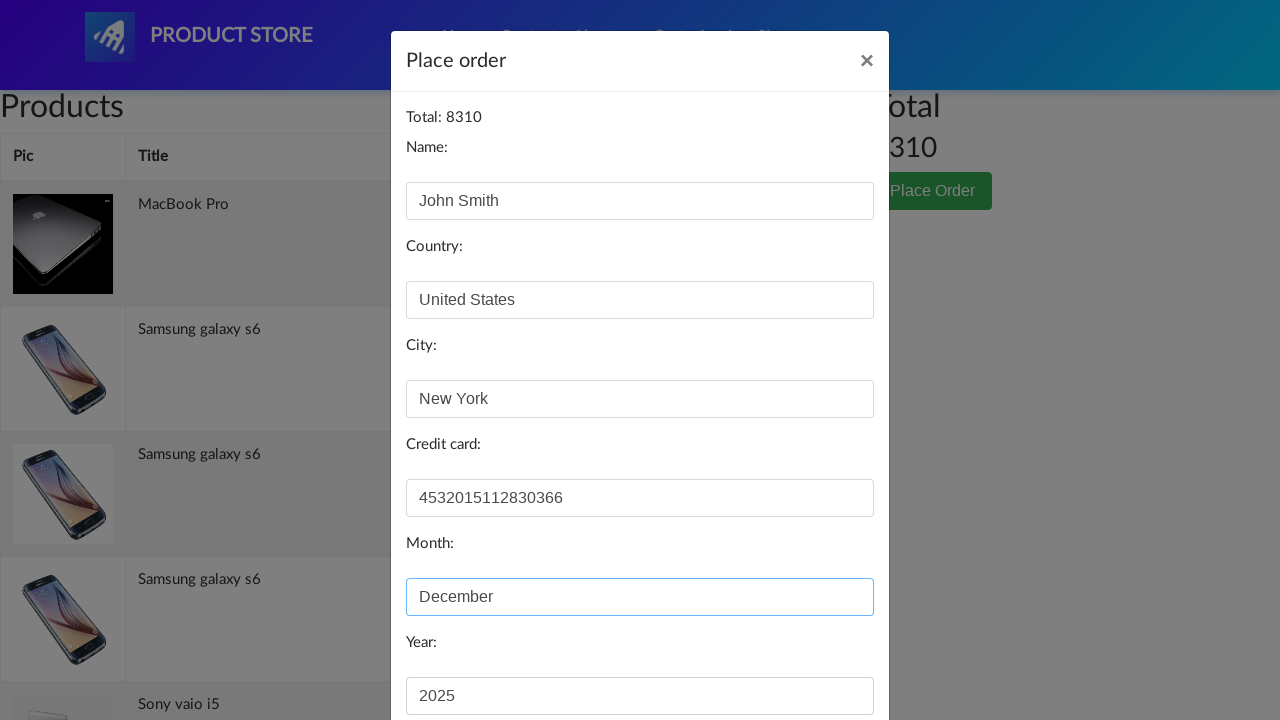

Clicked Purchase button to complete order at (823, 655) on button.btn.btn-primary:has-text('Purchase')
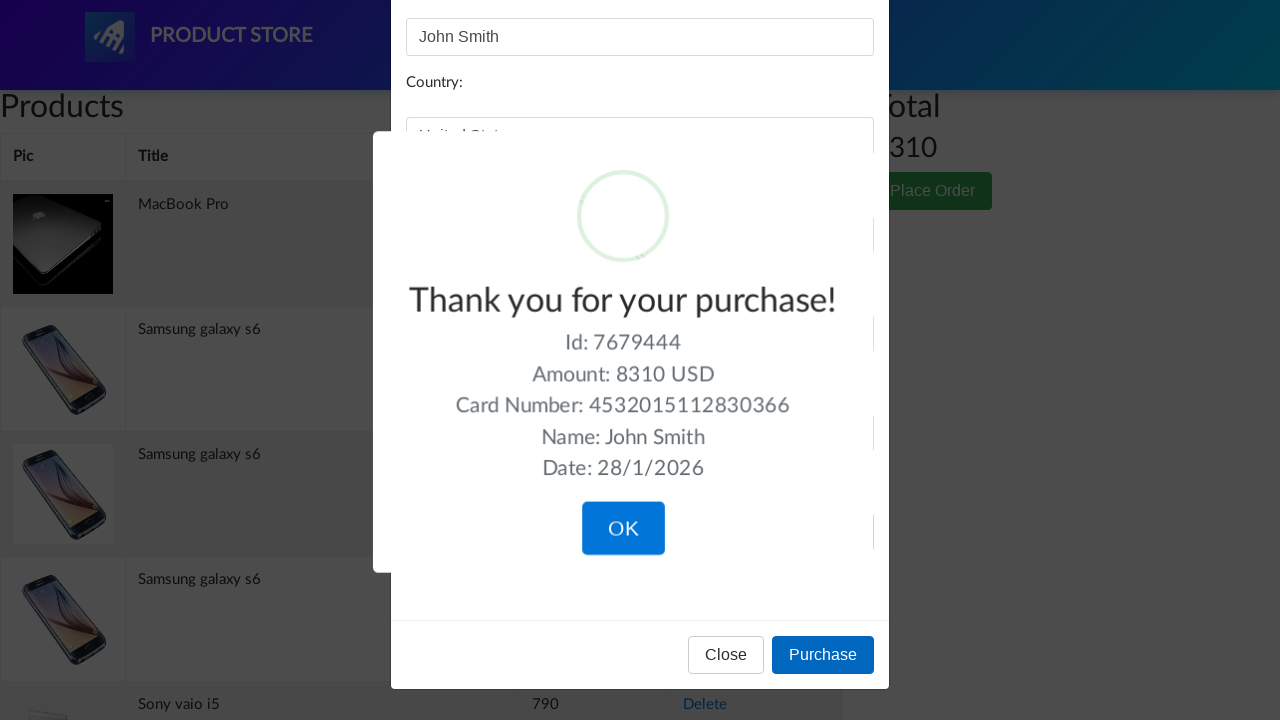

Purchase confirmation dialog appeared
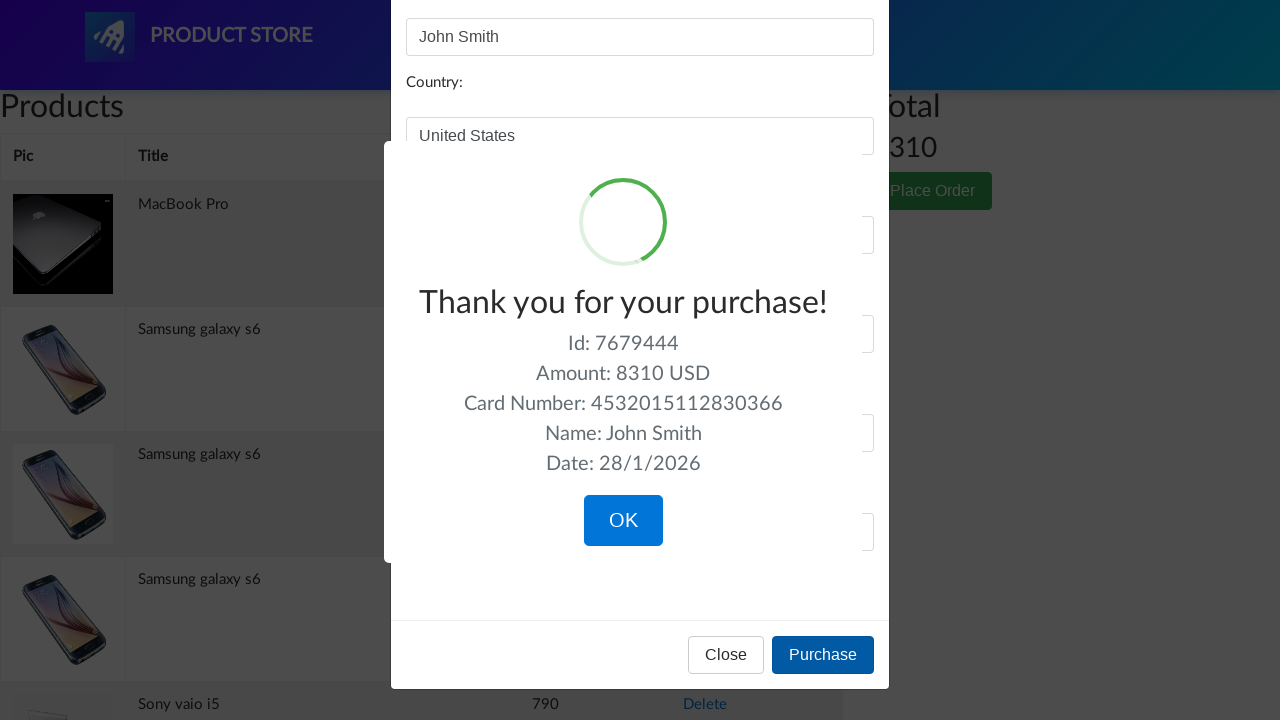

Clicked OK button to confirm purchase at (623, 521) on button.confirm.btn.btn-lg.btn-primary
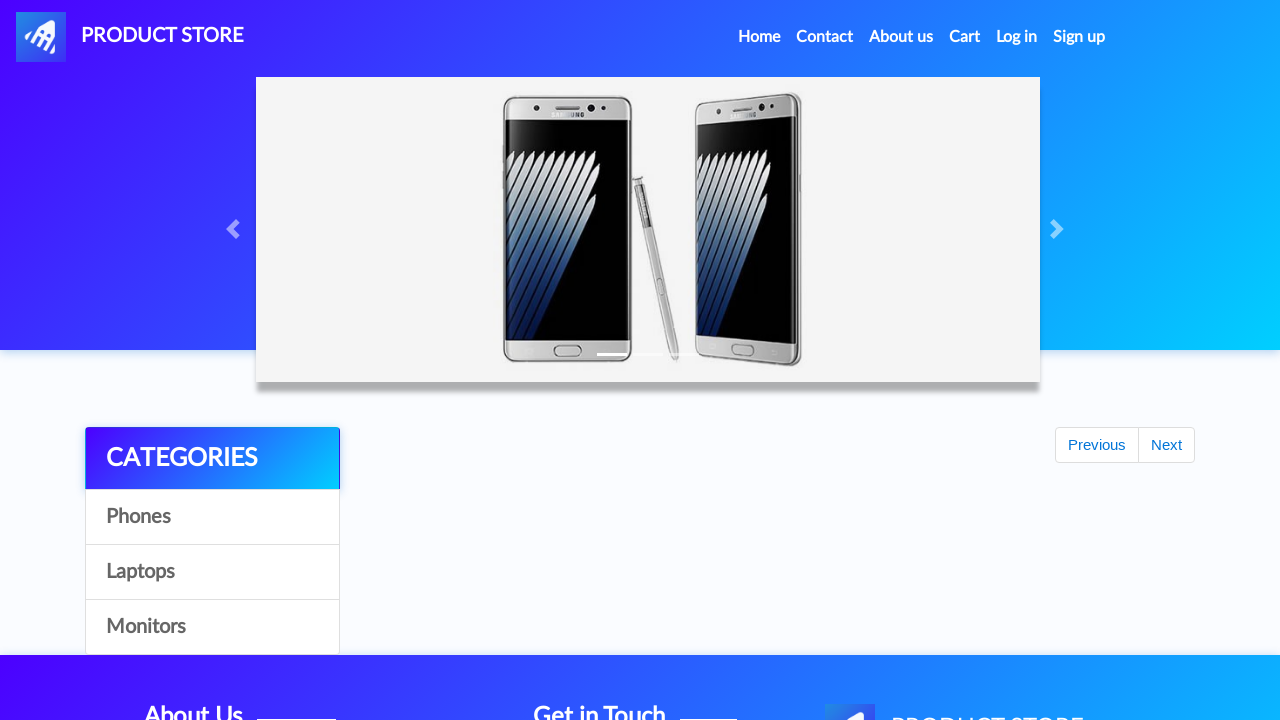

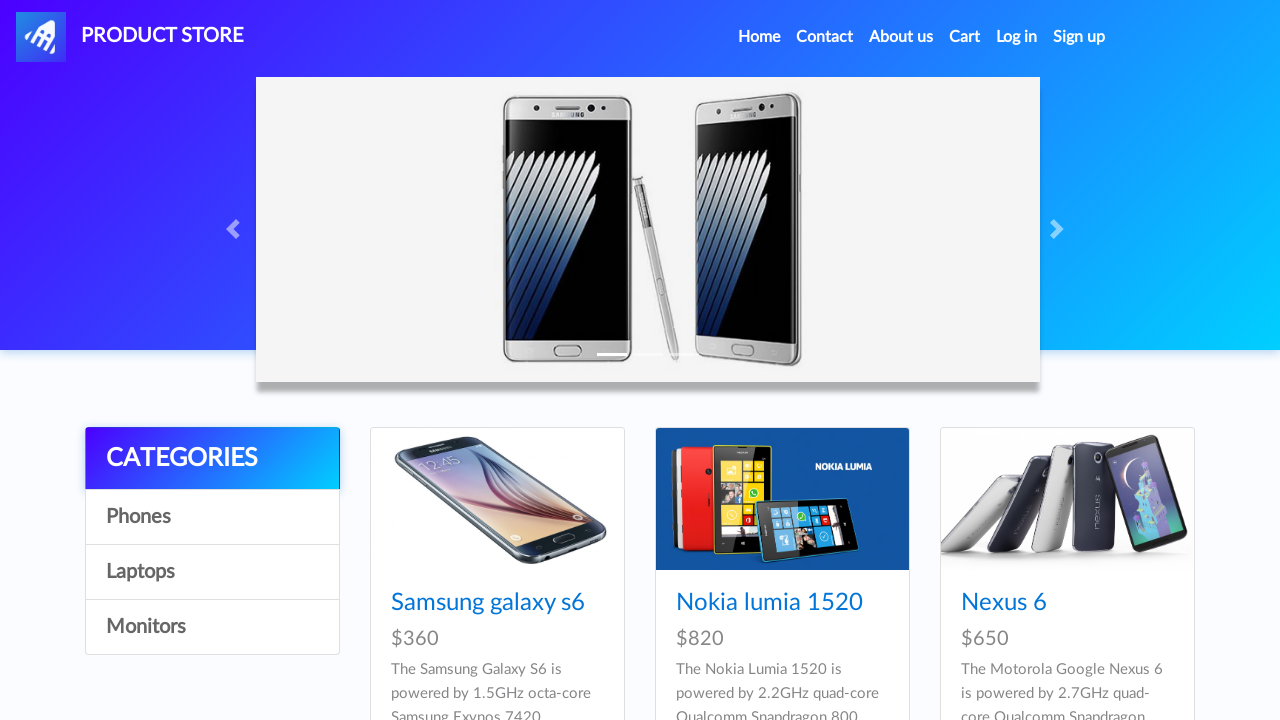